Tests API response links by clicking each link (Created, No Content, Moved, Bad Request, etc.) and verifying the response status and message displayed

Starting URL: https://demoqa.com/links

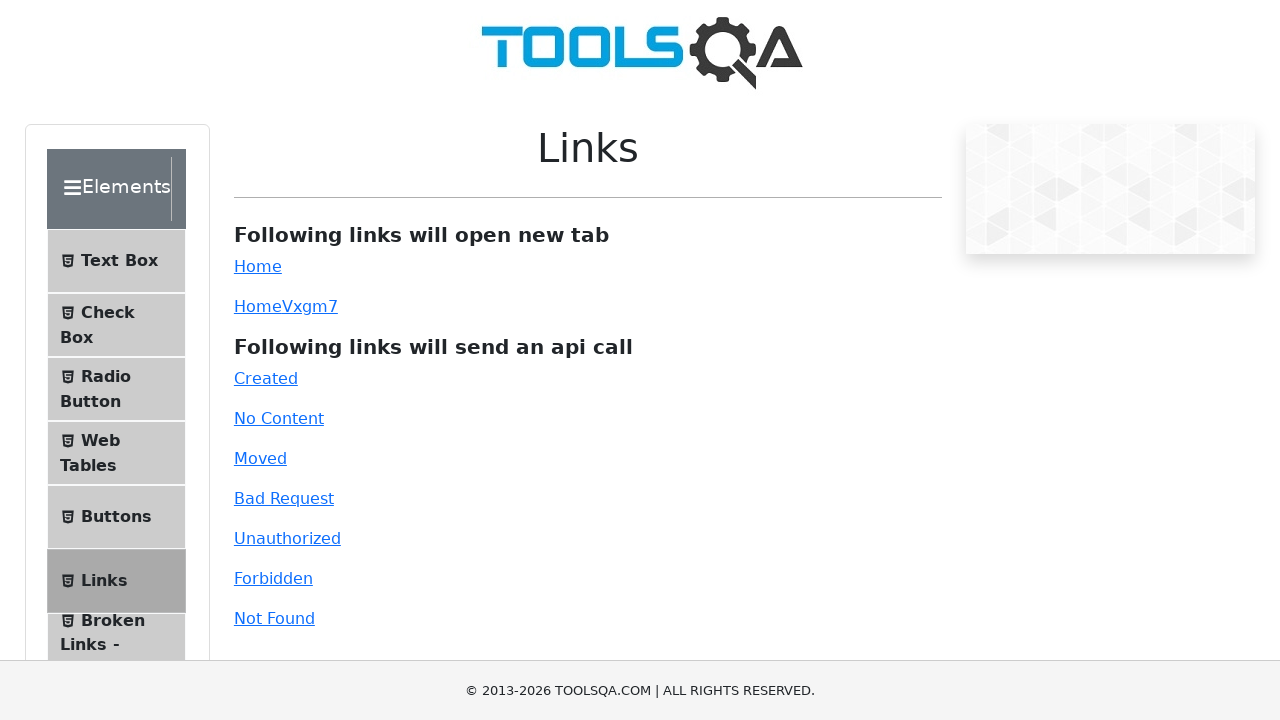

Clicked Created link at (266, 378) on #created
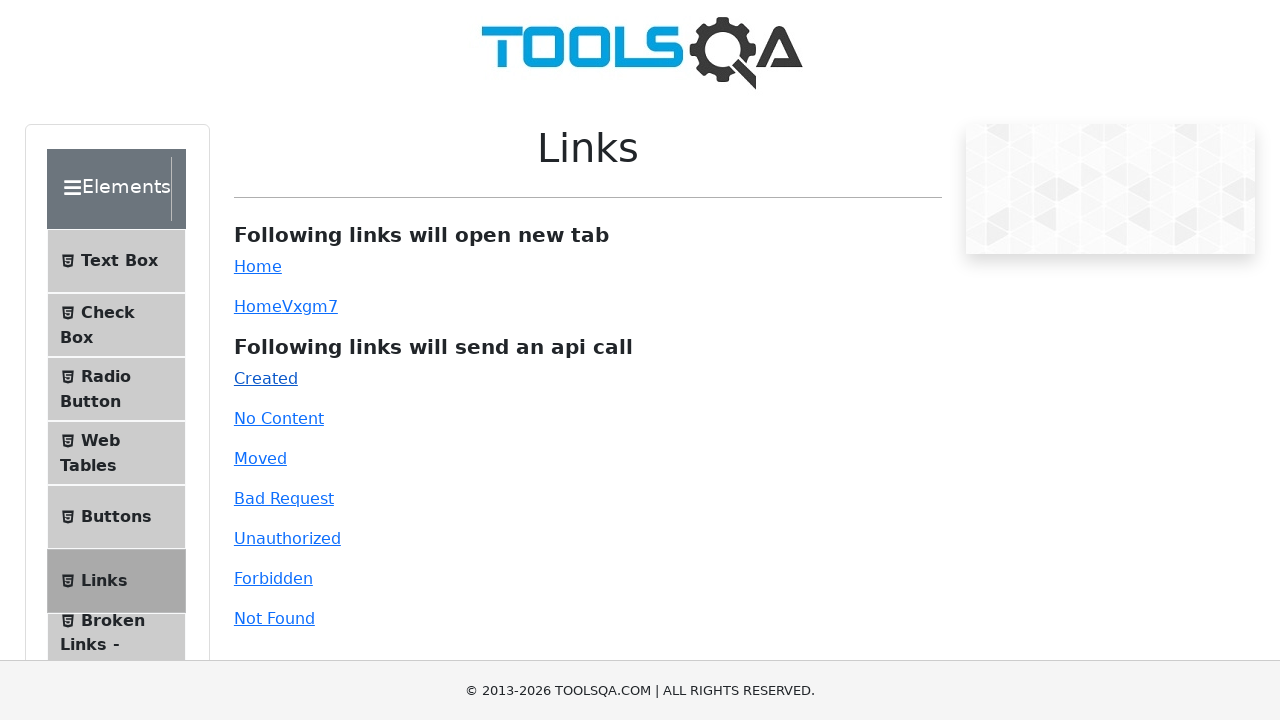

Link response element loaded
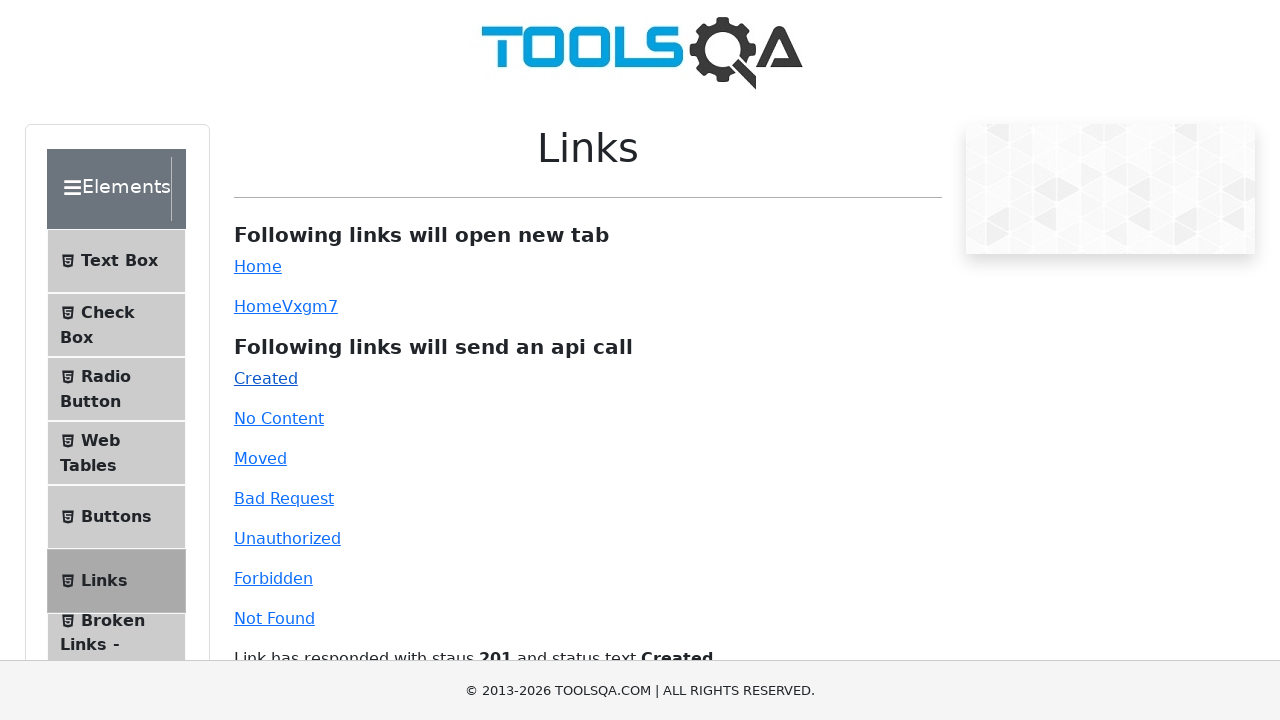

Located link response element
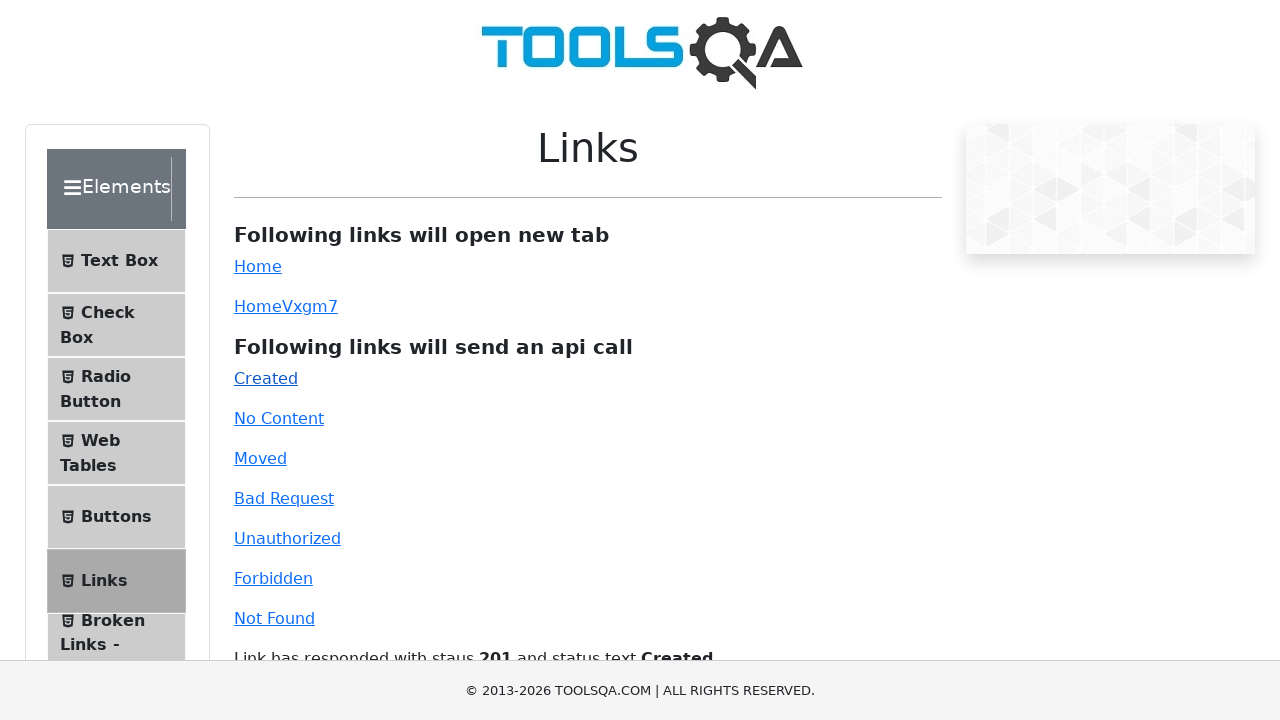

Verified 201 Created response
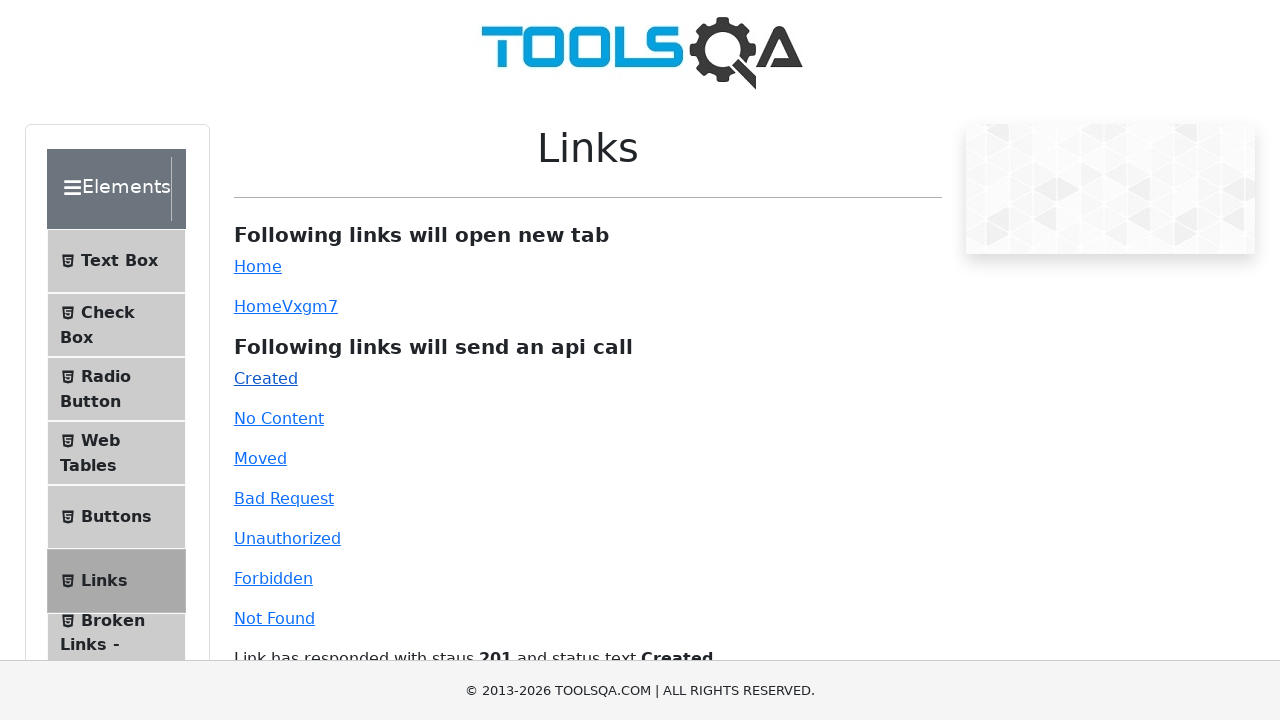

Clicked No Content link at (279, 418) on #no-content
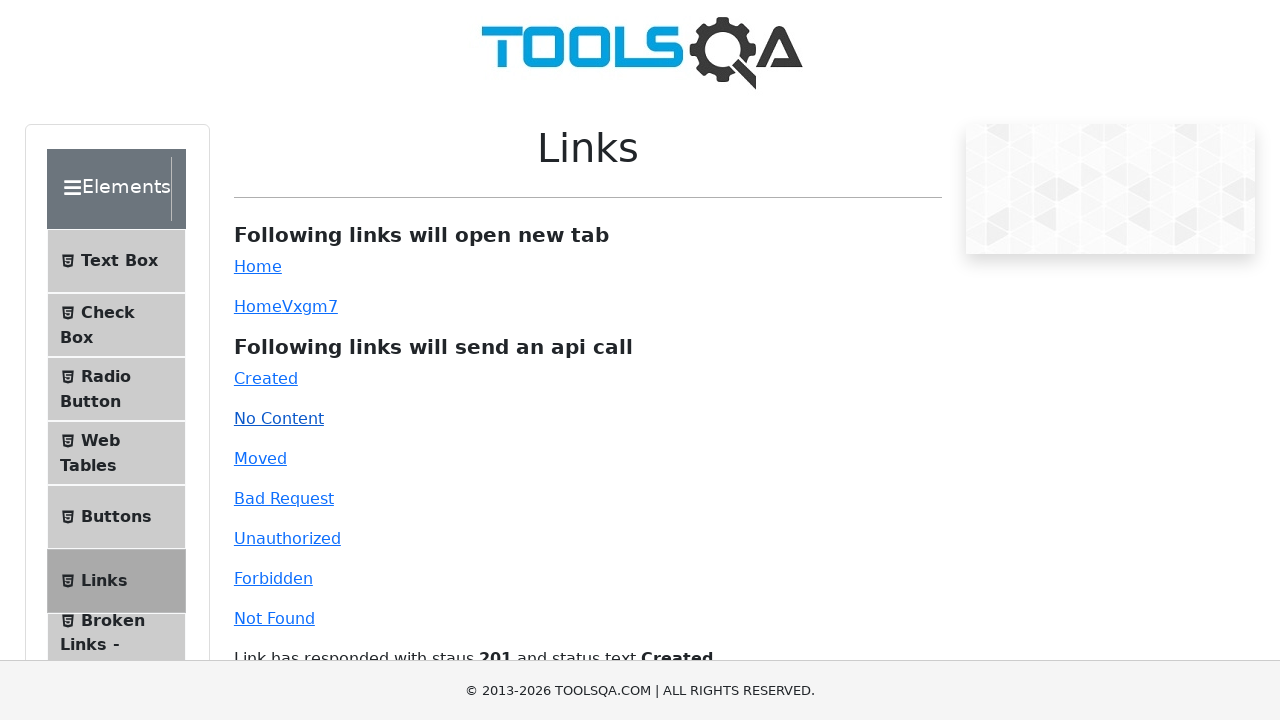

Waited for 204 response in link response element
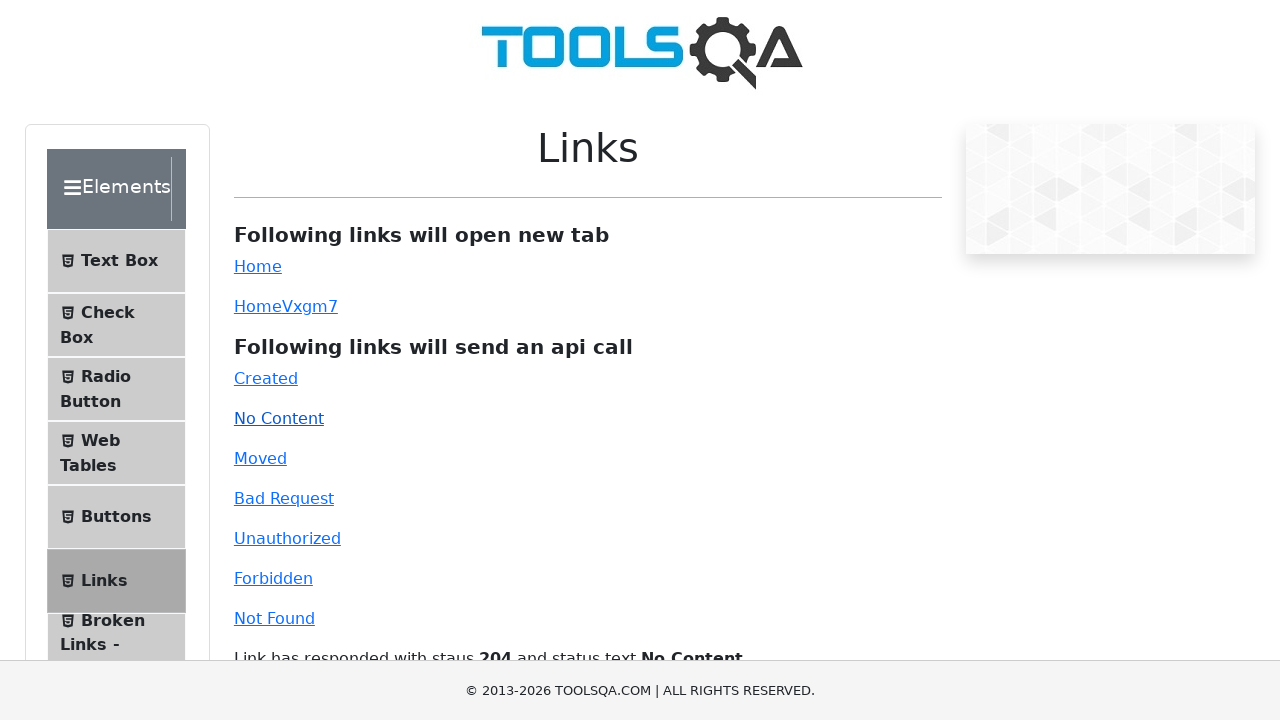

Verified 204 No Content response
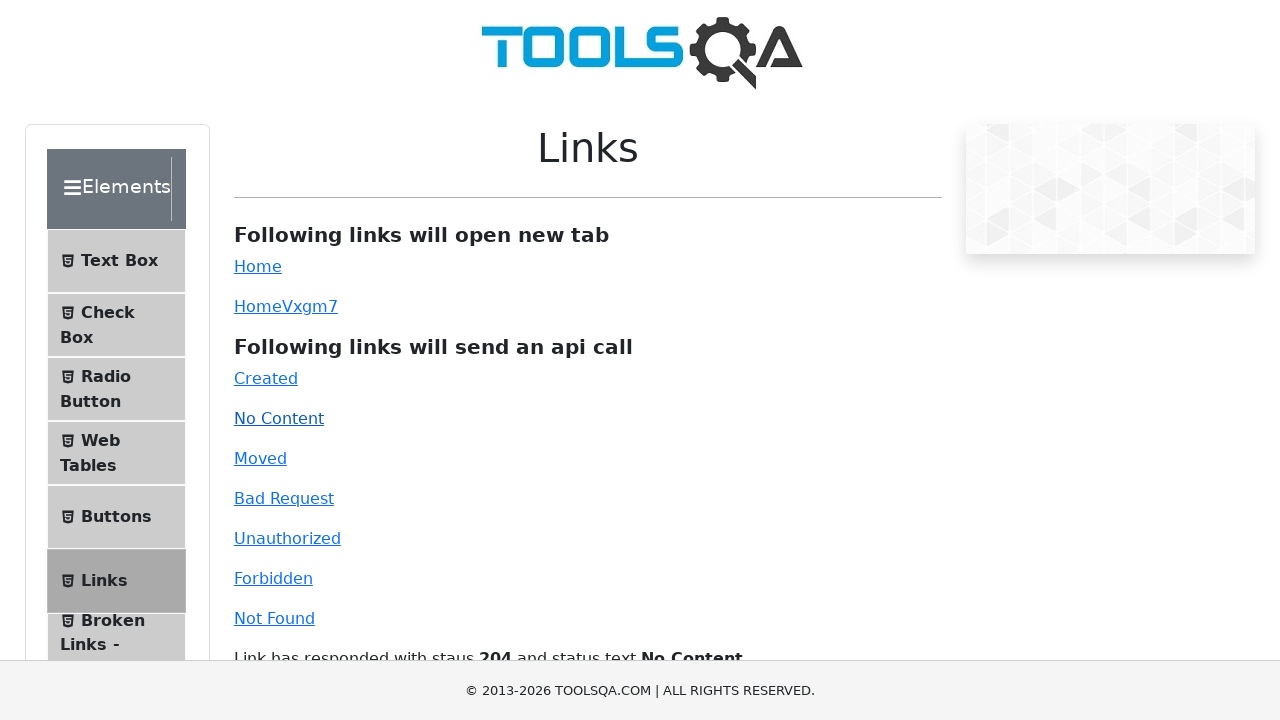

Clicked Moved link at (260, 458) on #moved
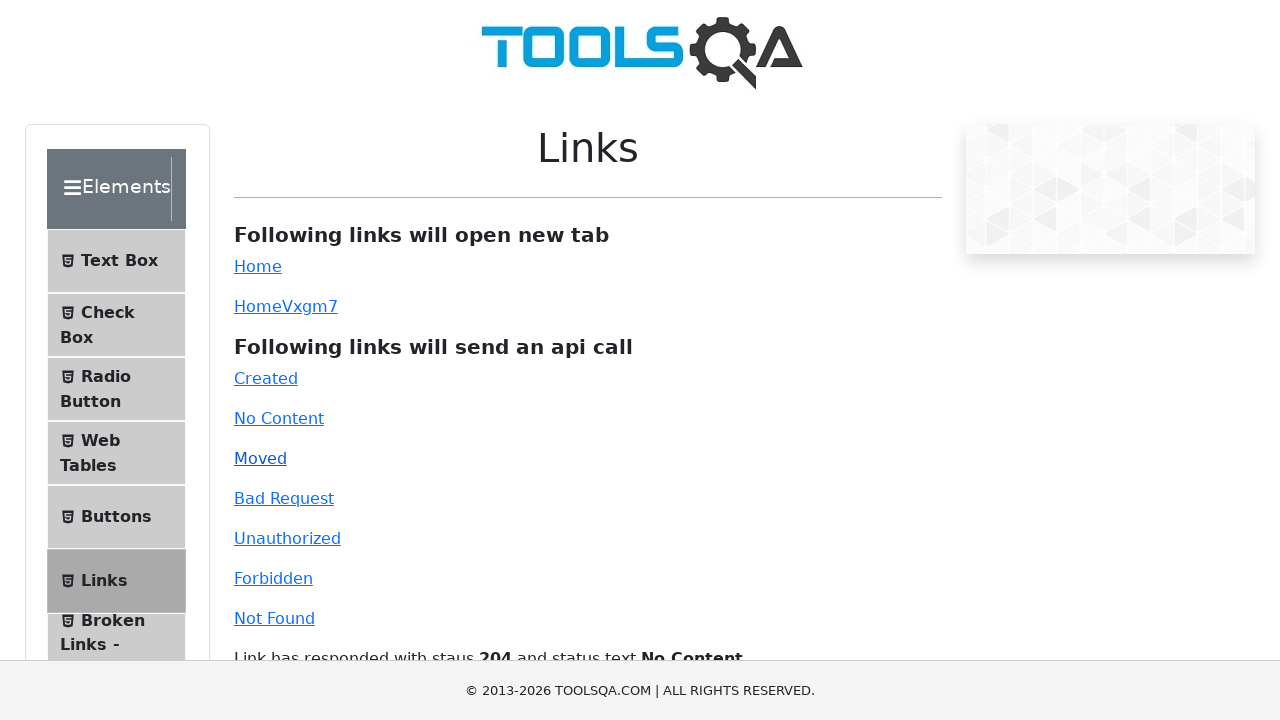

Waited for 301 response in link response element
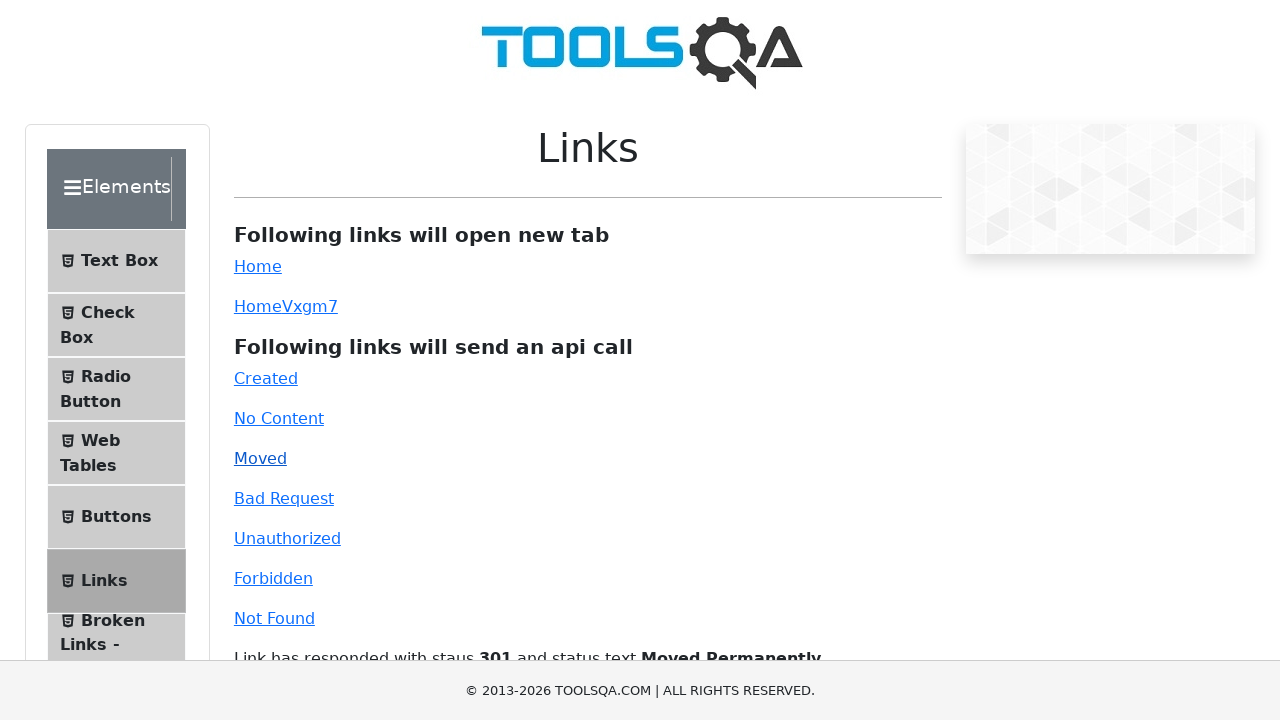

Verified 301 Moved Permanently response
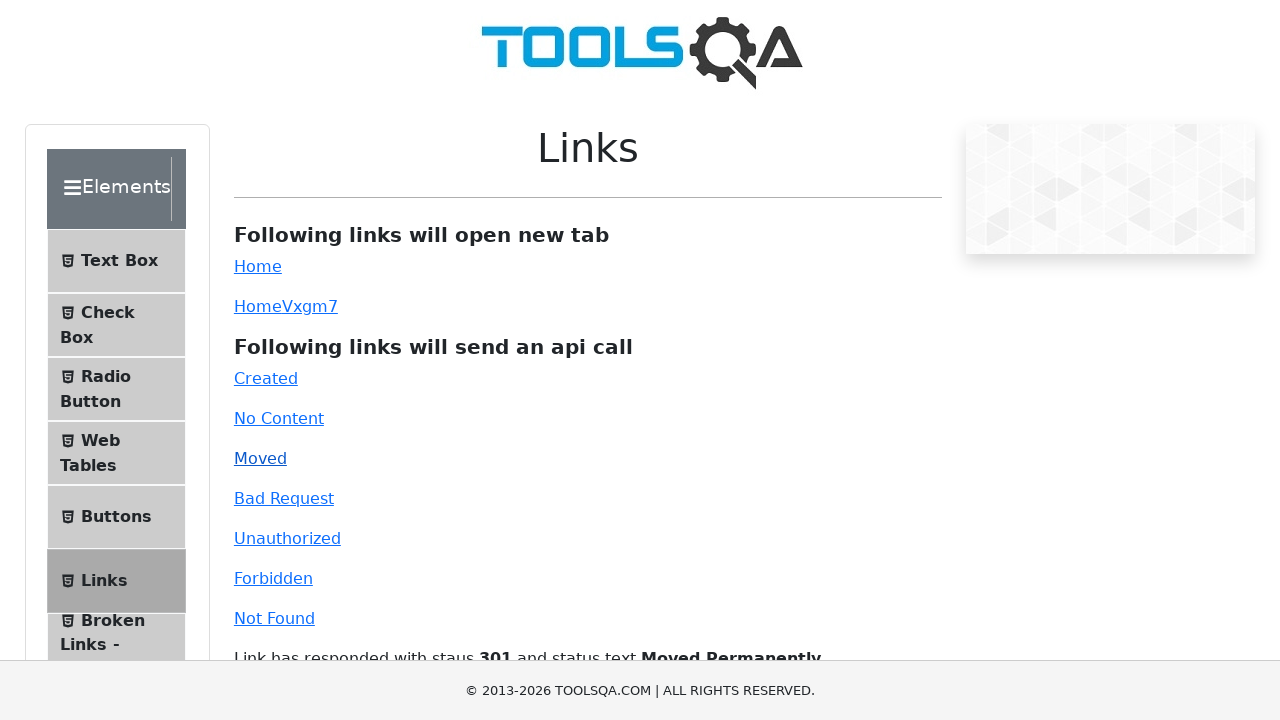

Clicked Bad Request link at (284, 498) on #bad-request
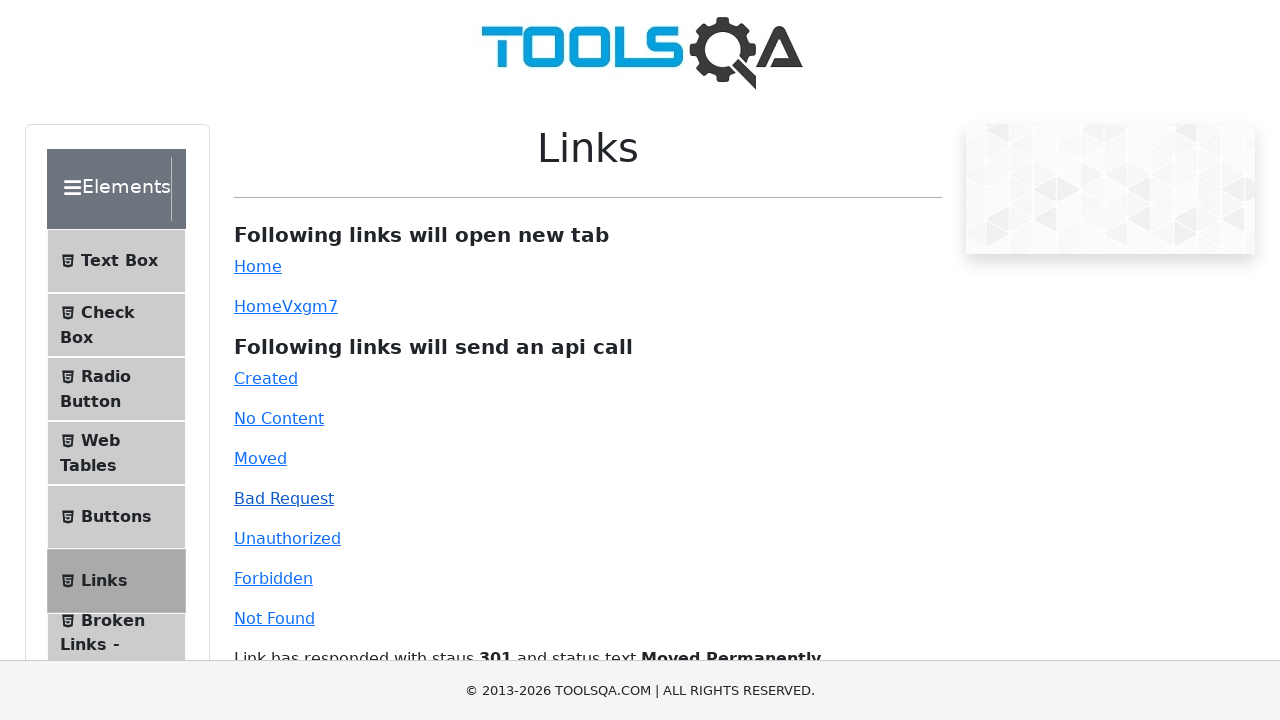

Waited for 400 response in link response element
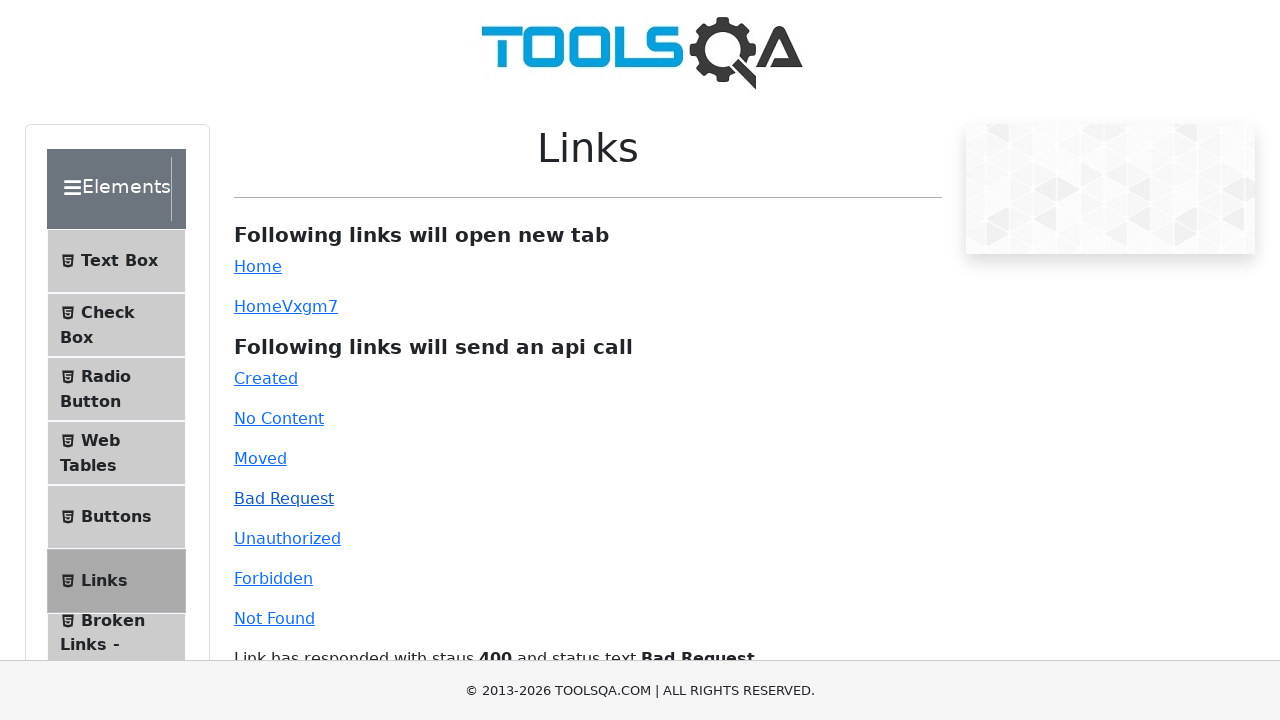

Verified 400 Bad Request response
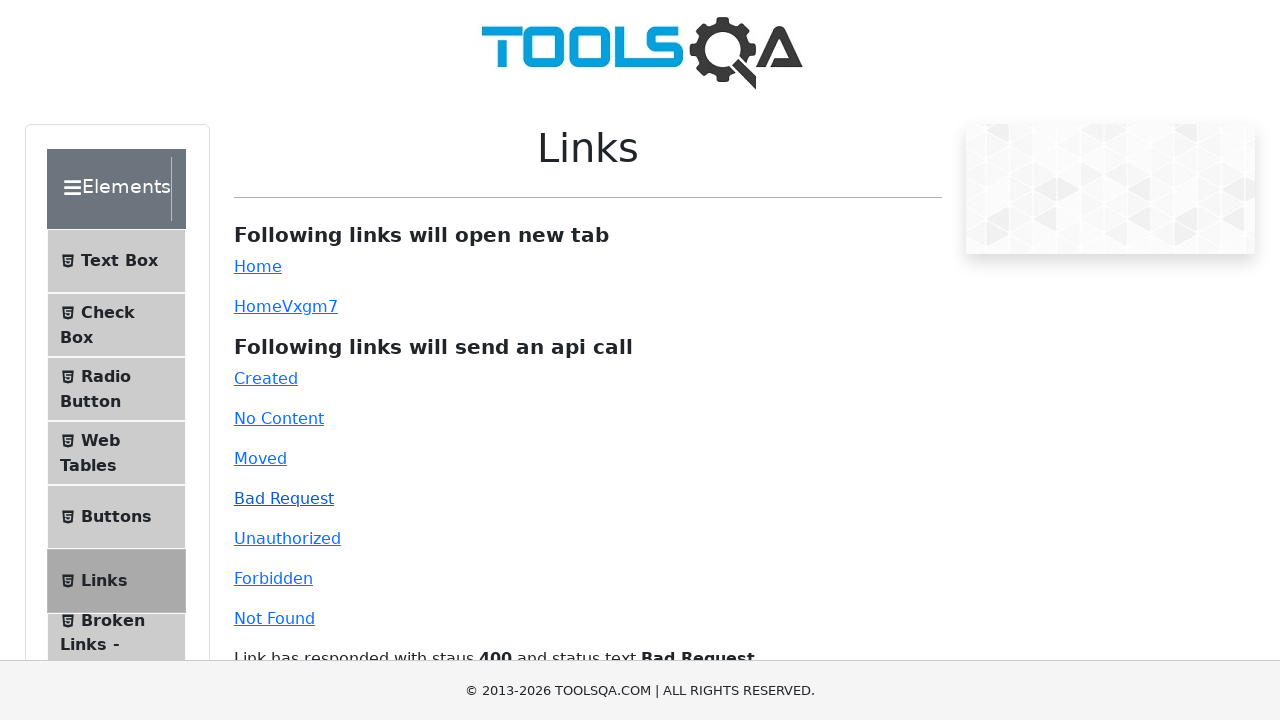

Clicked Unauthorized link at (287, 538) on #unauthorized
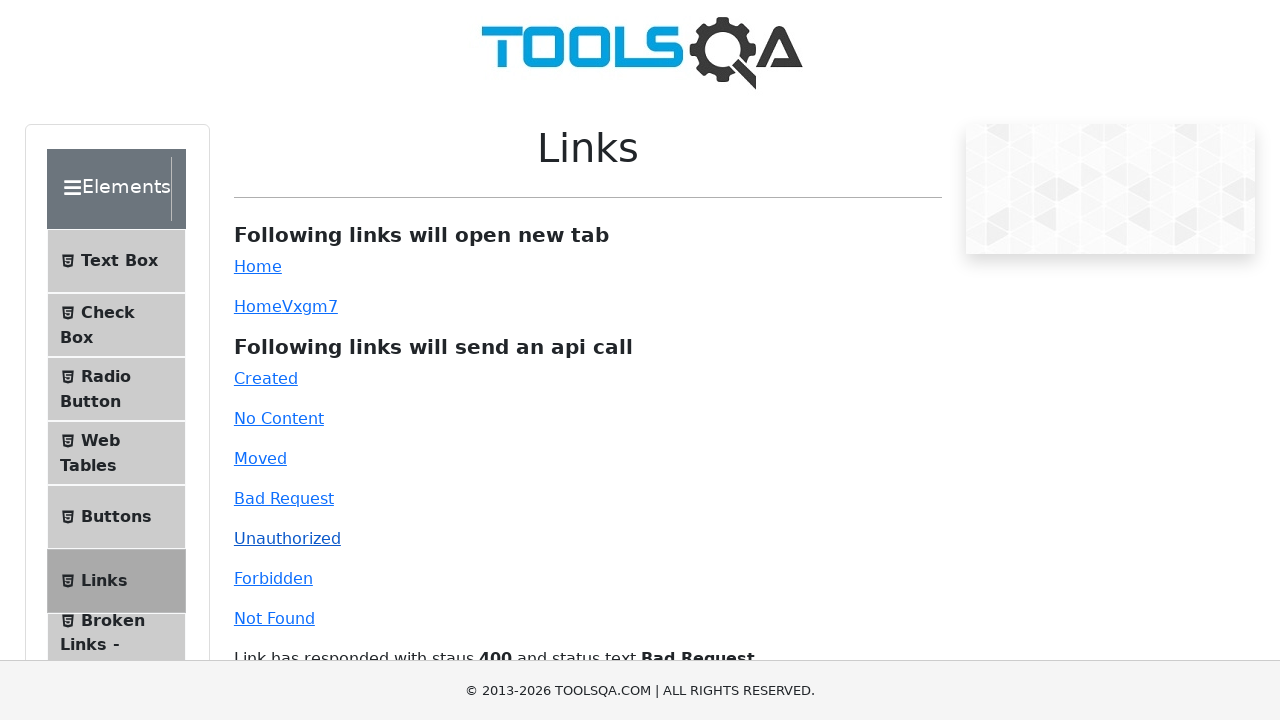

Waited for 401 response in link response element
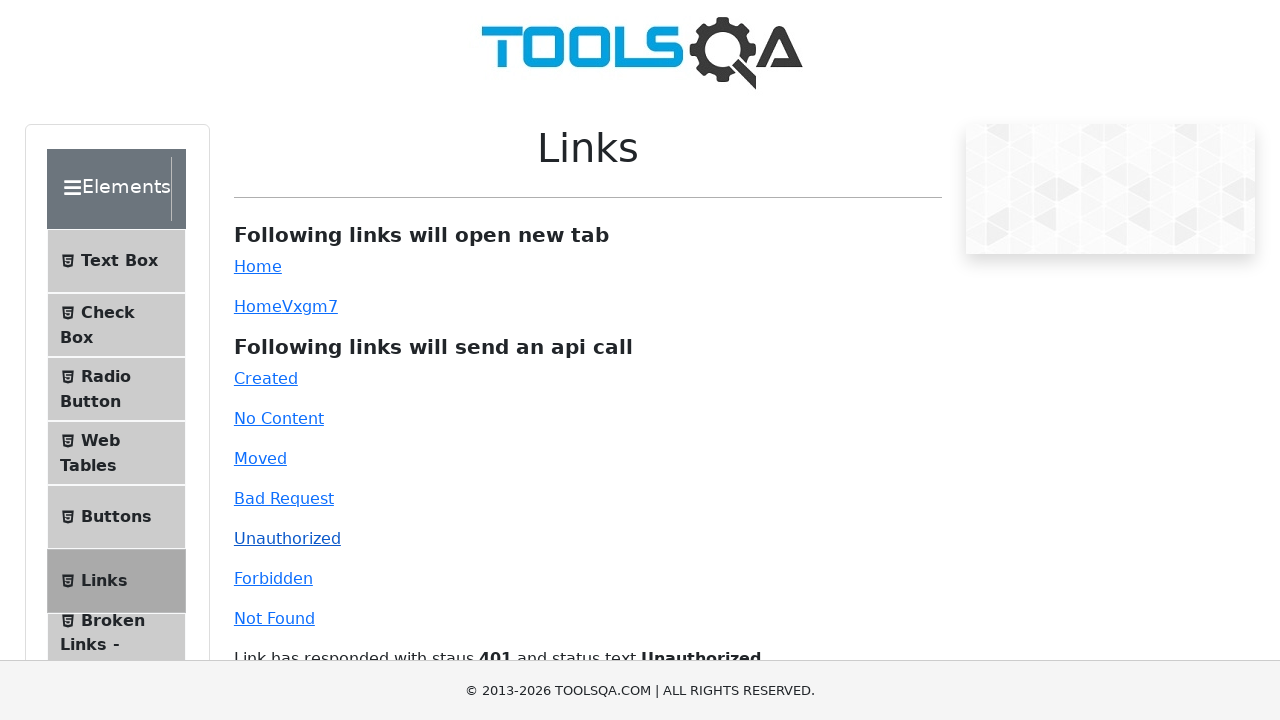

Verified 401 Unauthorized response
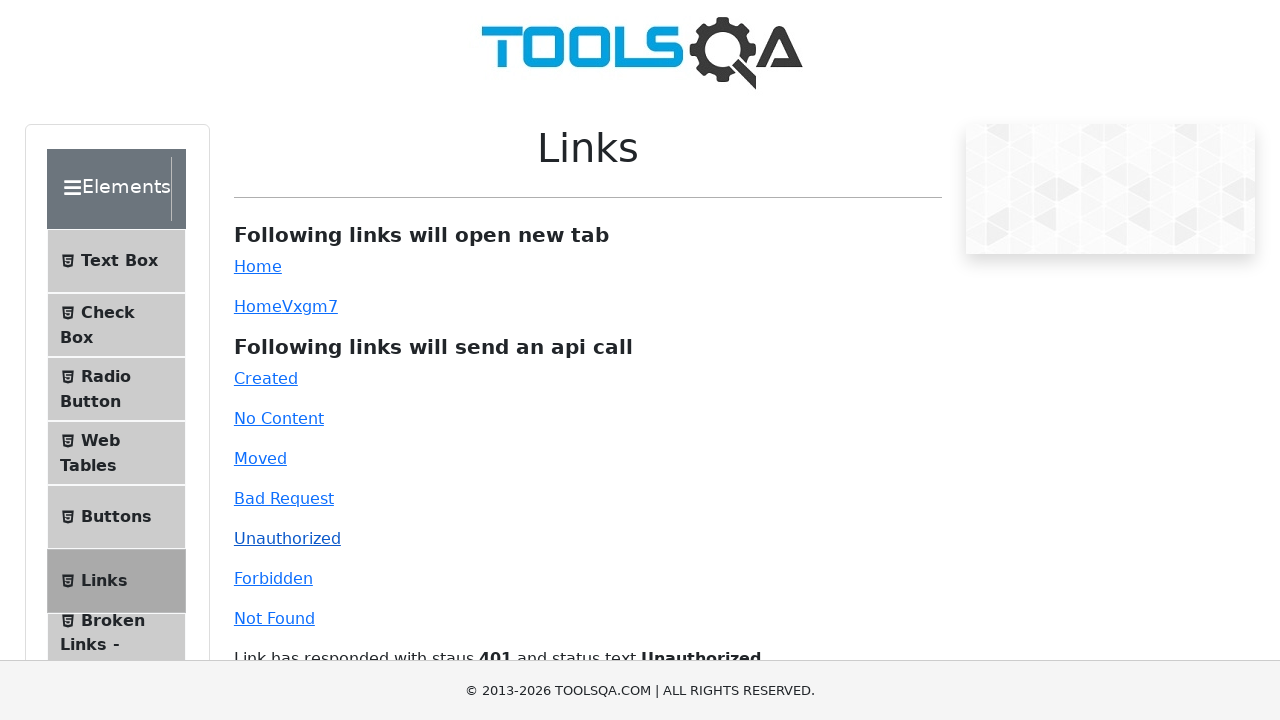

Clicked Forbidden link at (273, 578) on #forbidden
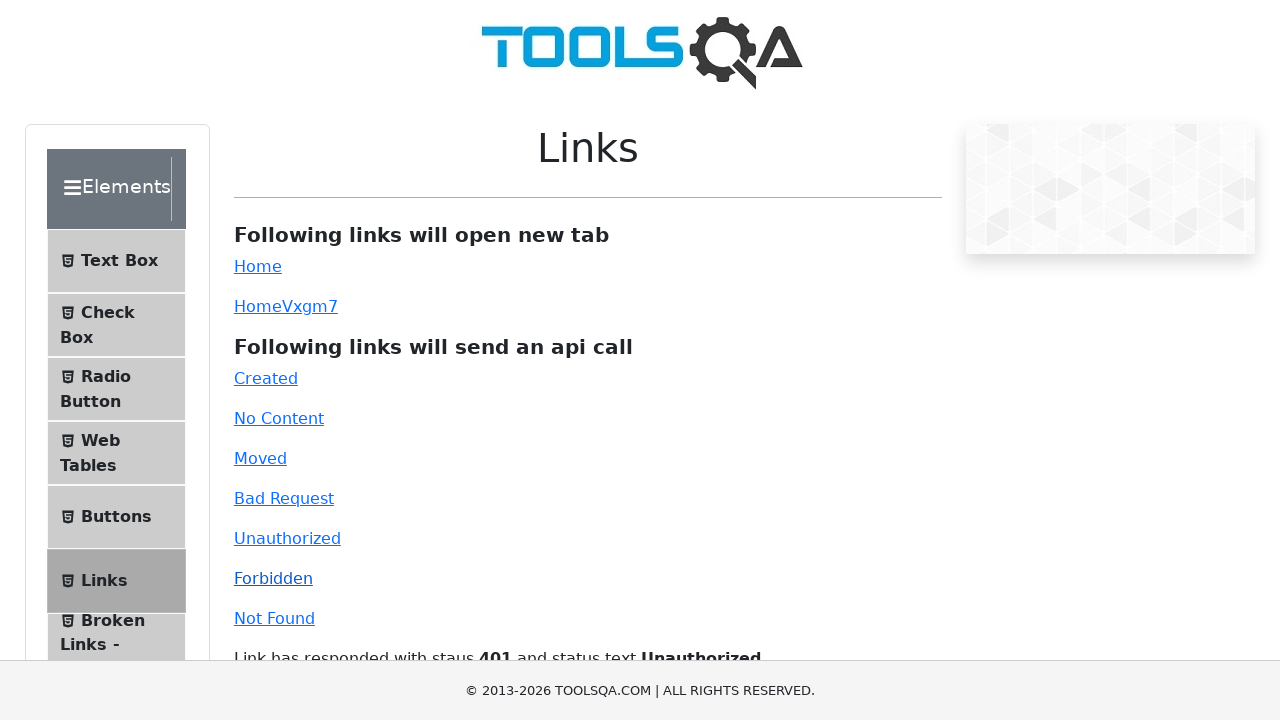

Waited for 403 response in link response element
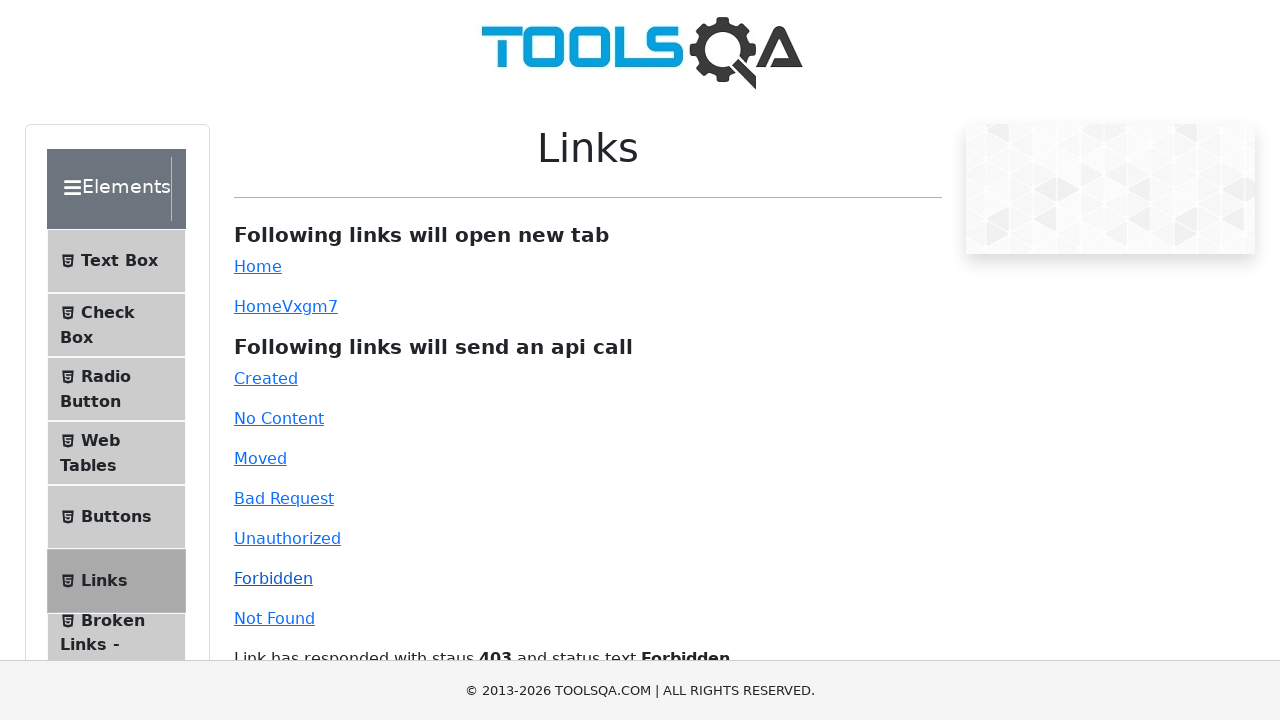

Verified 403 Forbidden response
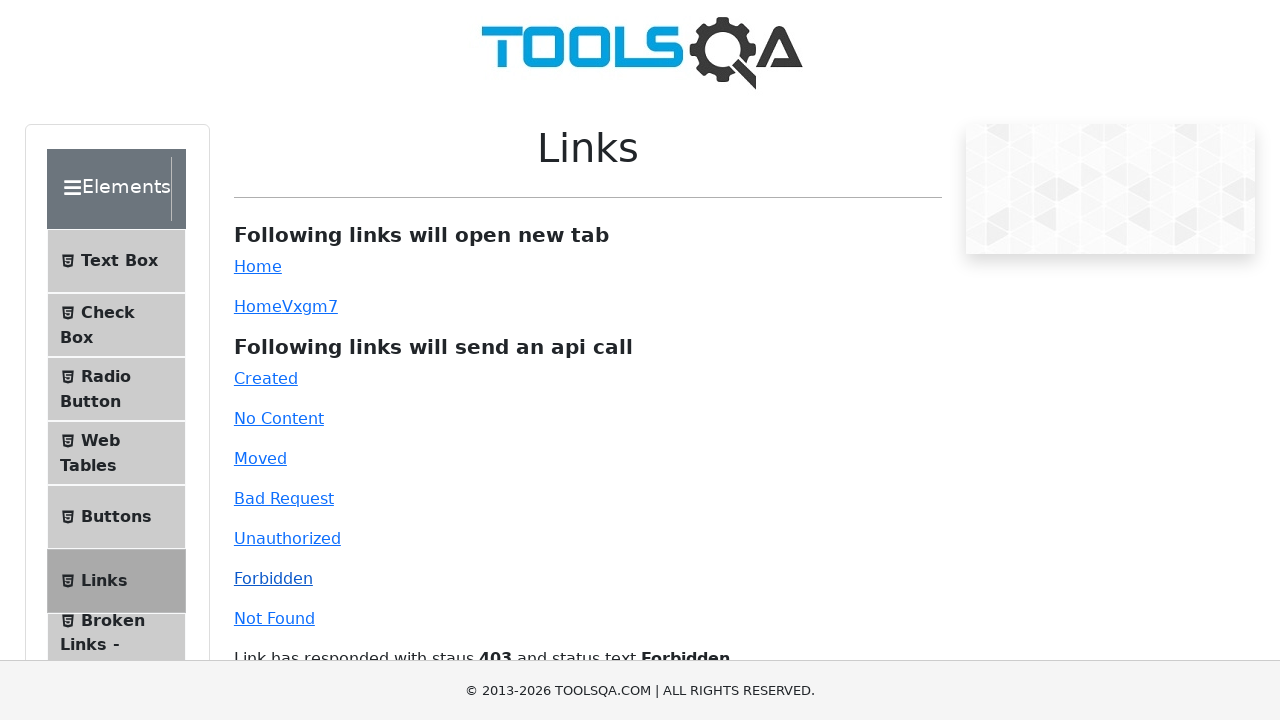

Clicked Not Found link at (274, 618) on #invalid-url
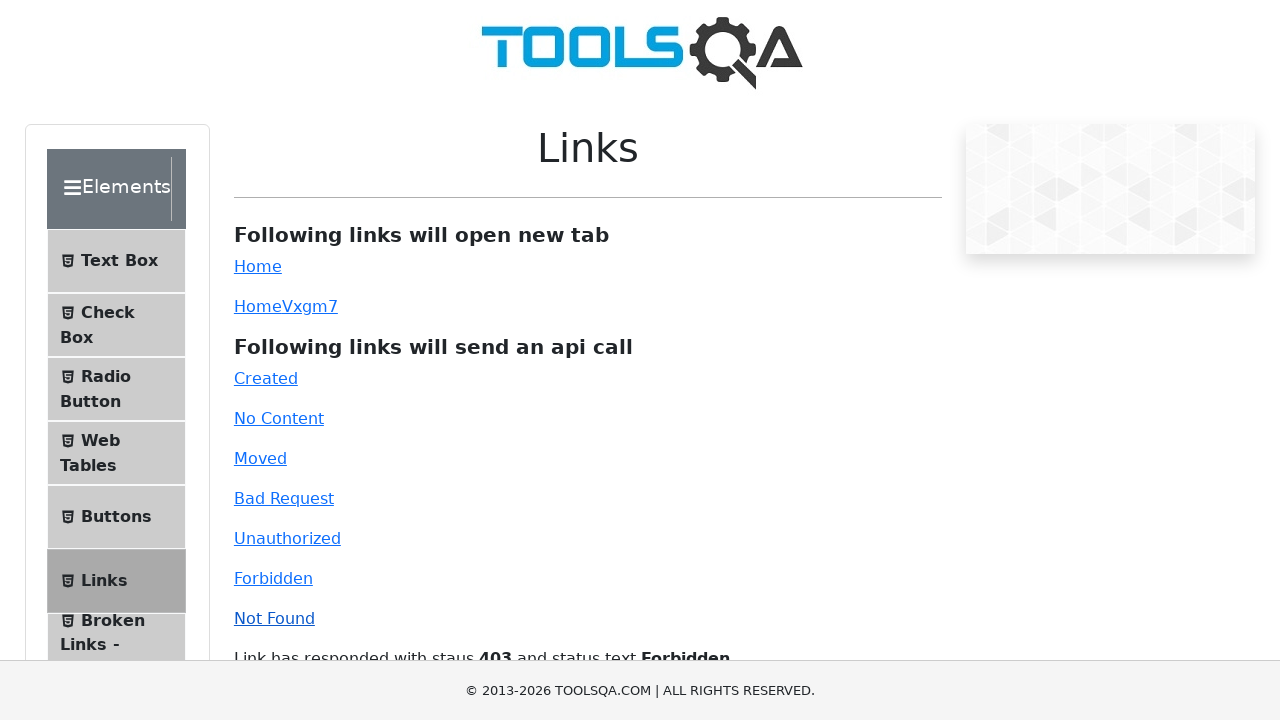

Waited for 404 response in link response element
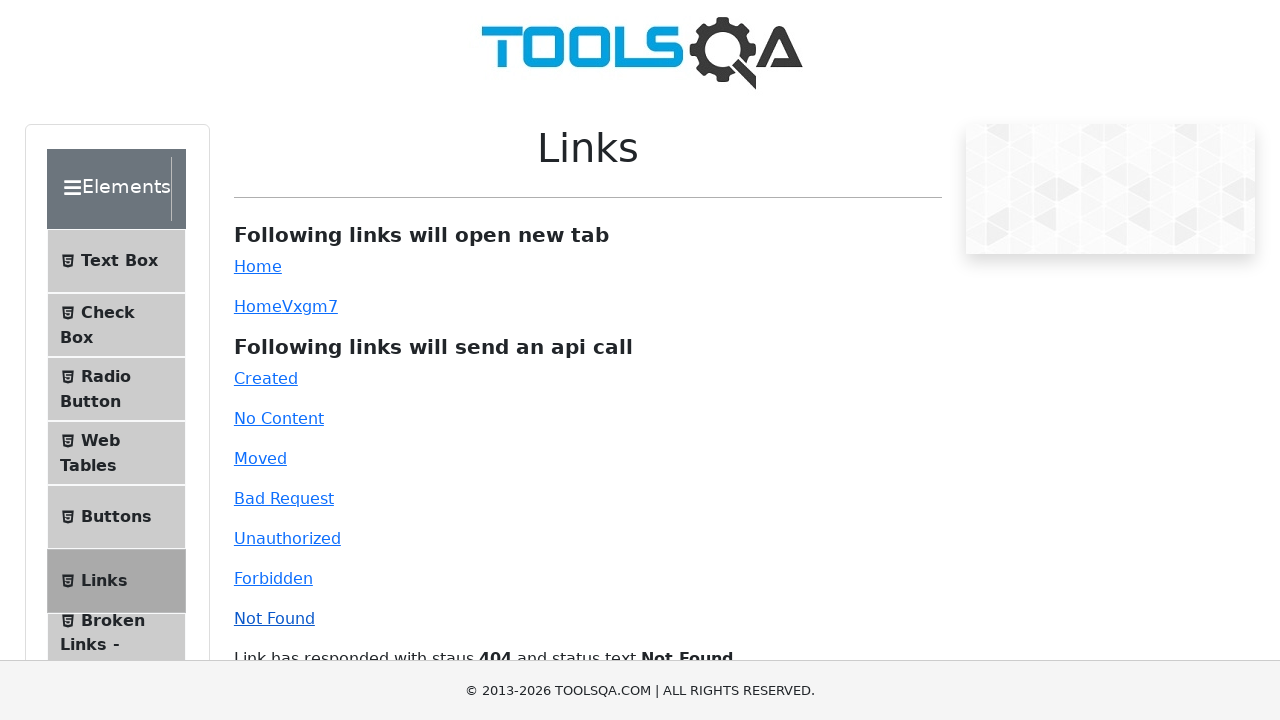

Verified 404 Not Found response
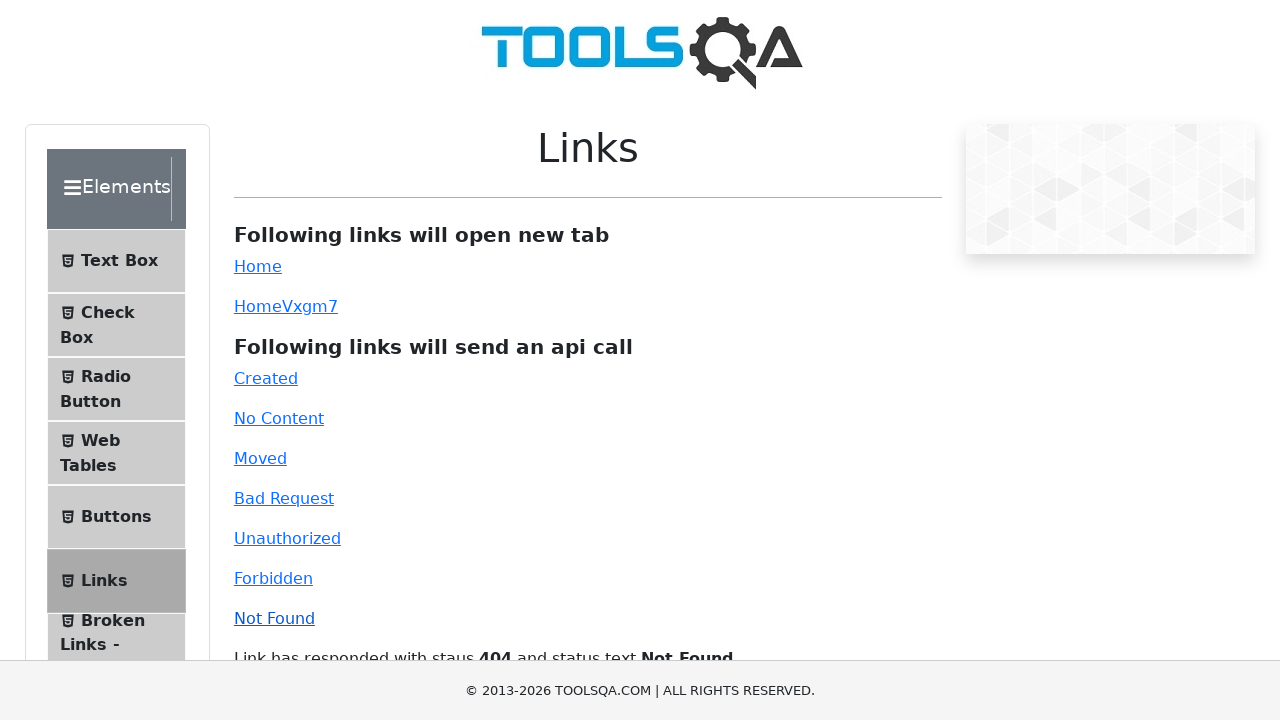

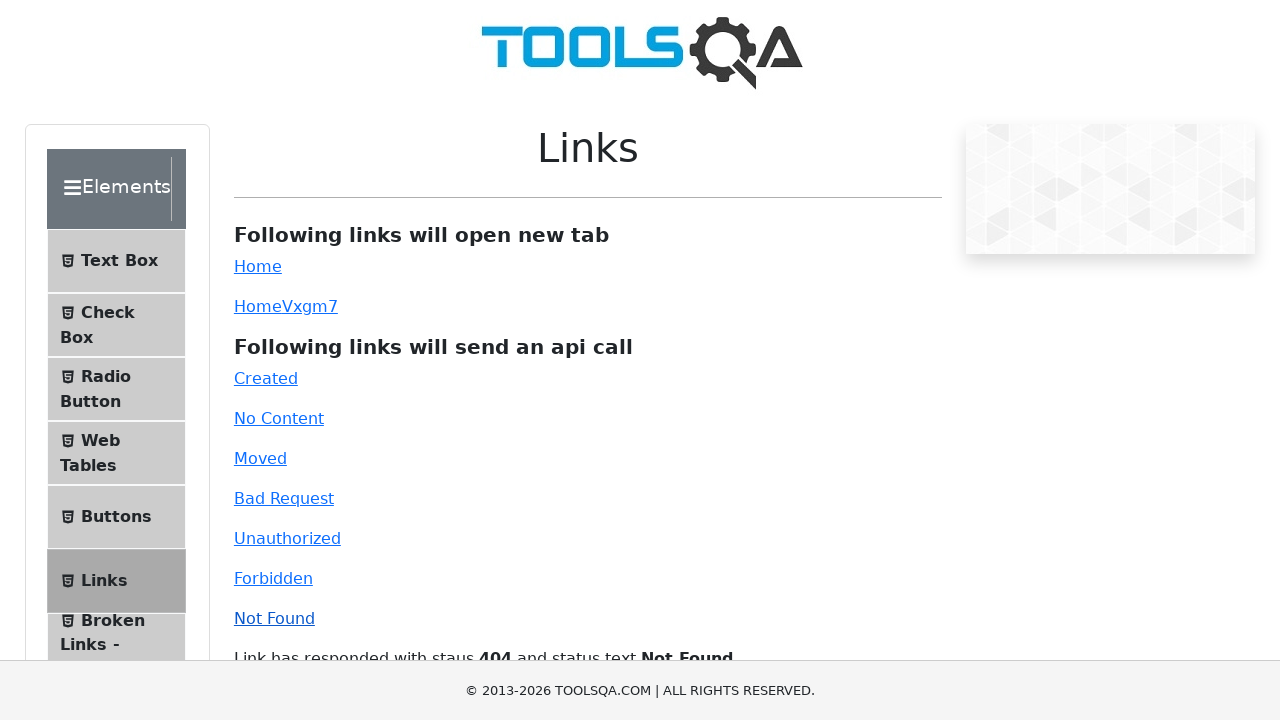